Tests locator state methods by checking visibility, disabled/enabled states of an autocomplete link, then navigates to checkboxes page and verifies the checked state of two checkboxes.

Starting URL: https://practice.cydeo.com

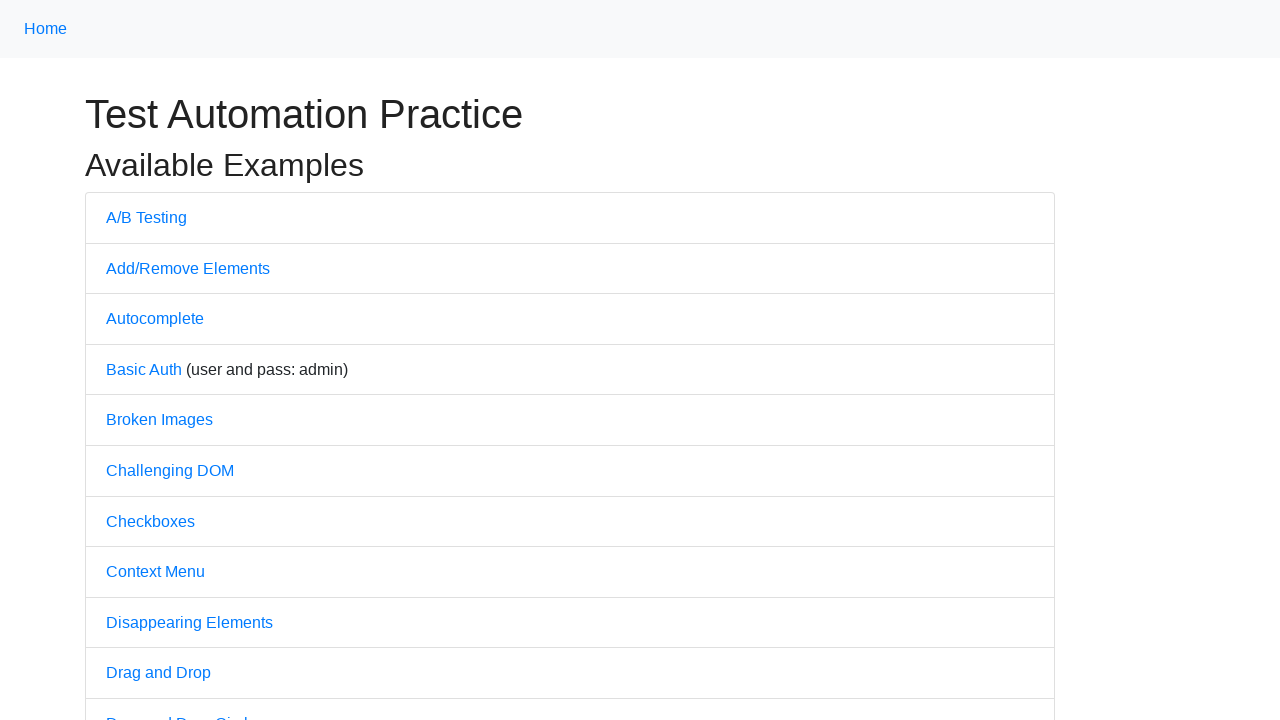

Located the Autocomplete link
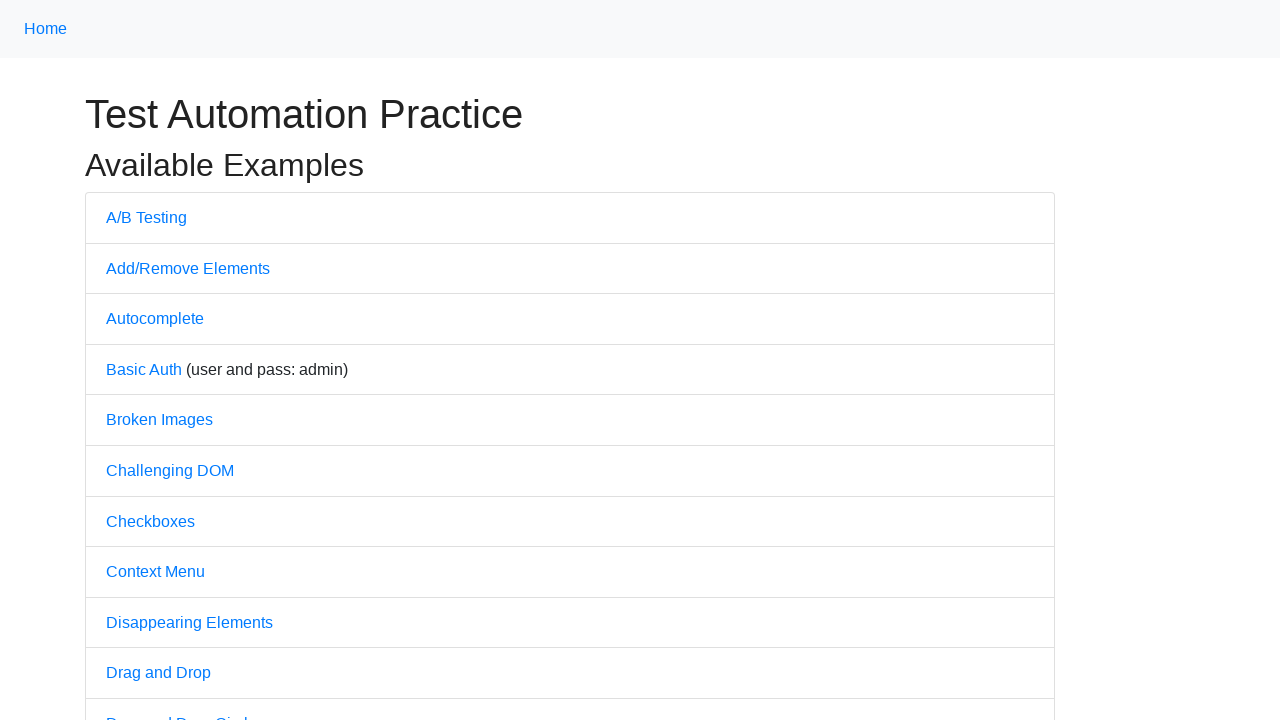

Checked if Autocomplete link is visible
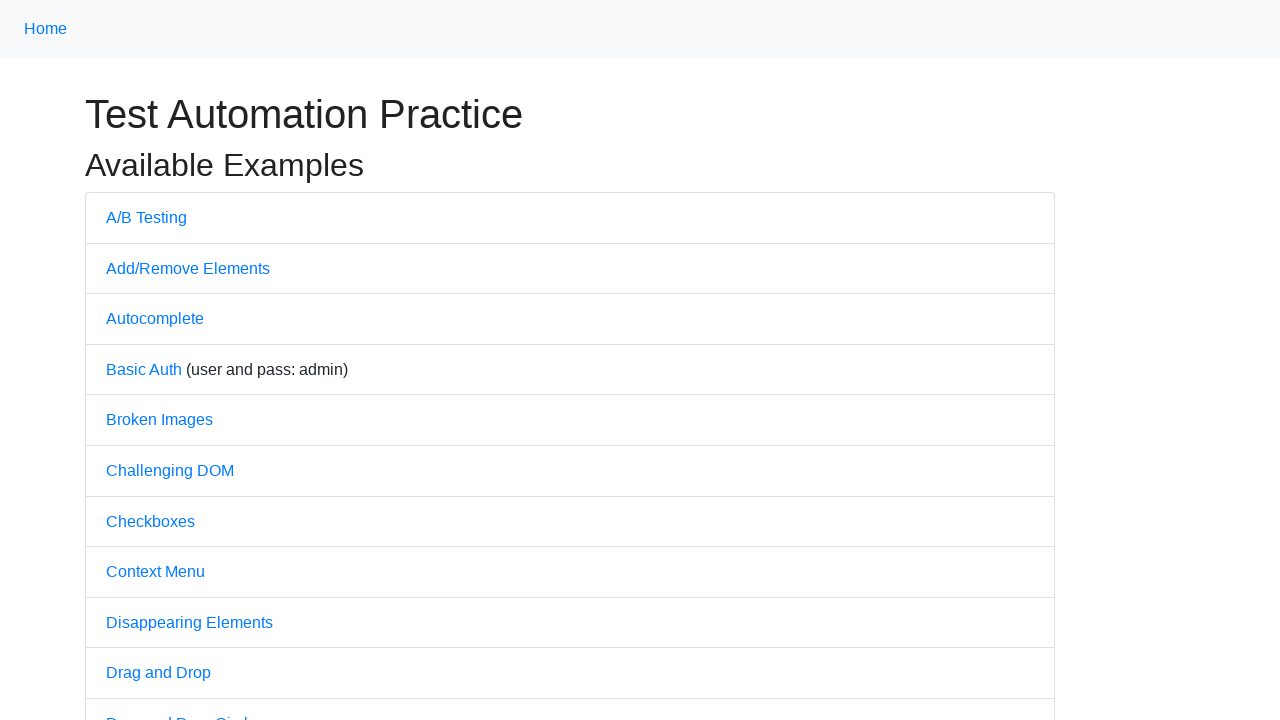

Checked if Autocomplete link is disabled
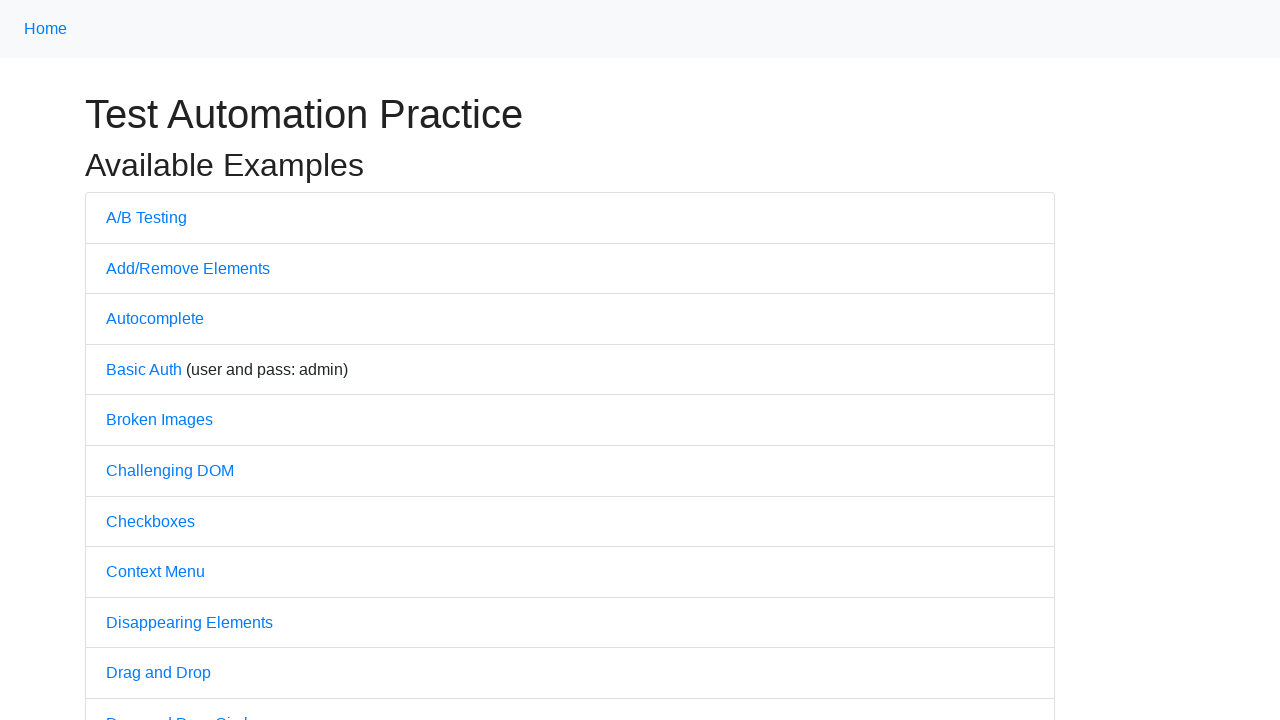

Checked if Autocomplete link is enabled
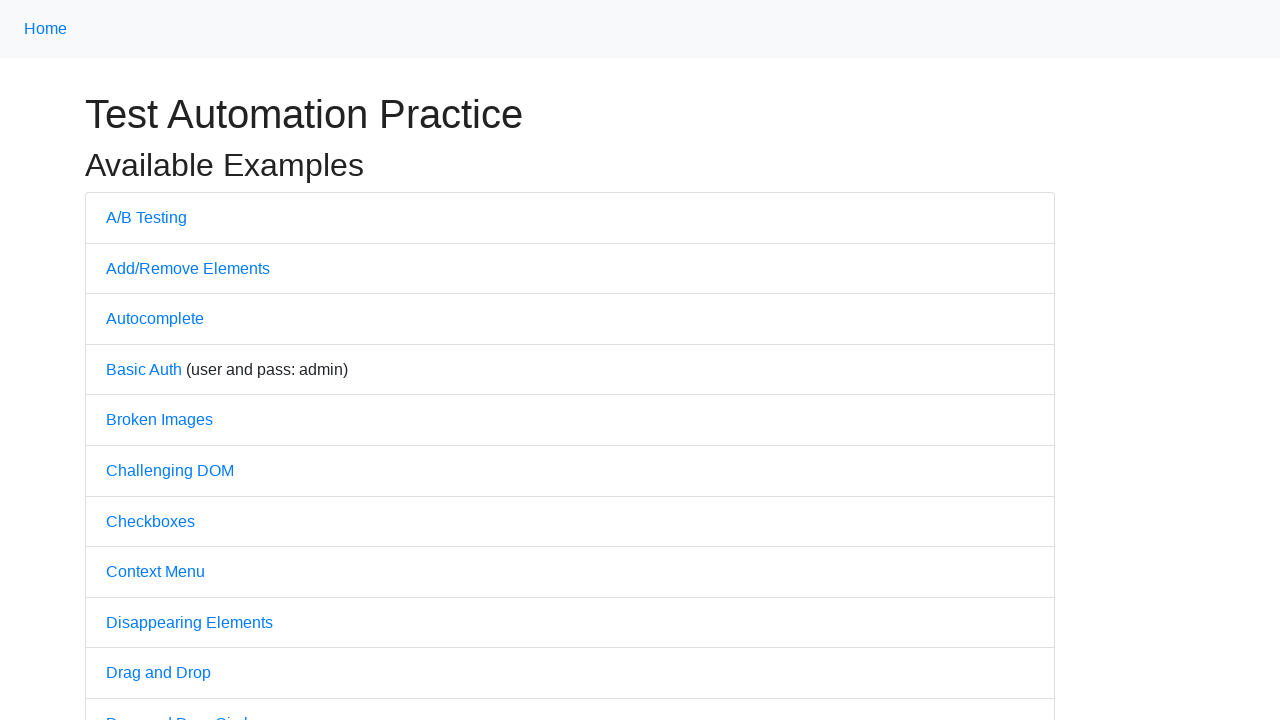

Located the Checkboxes link
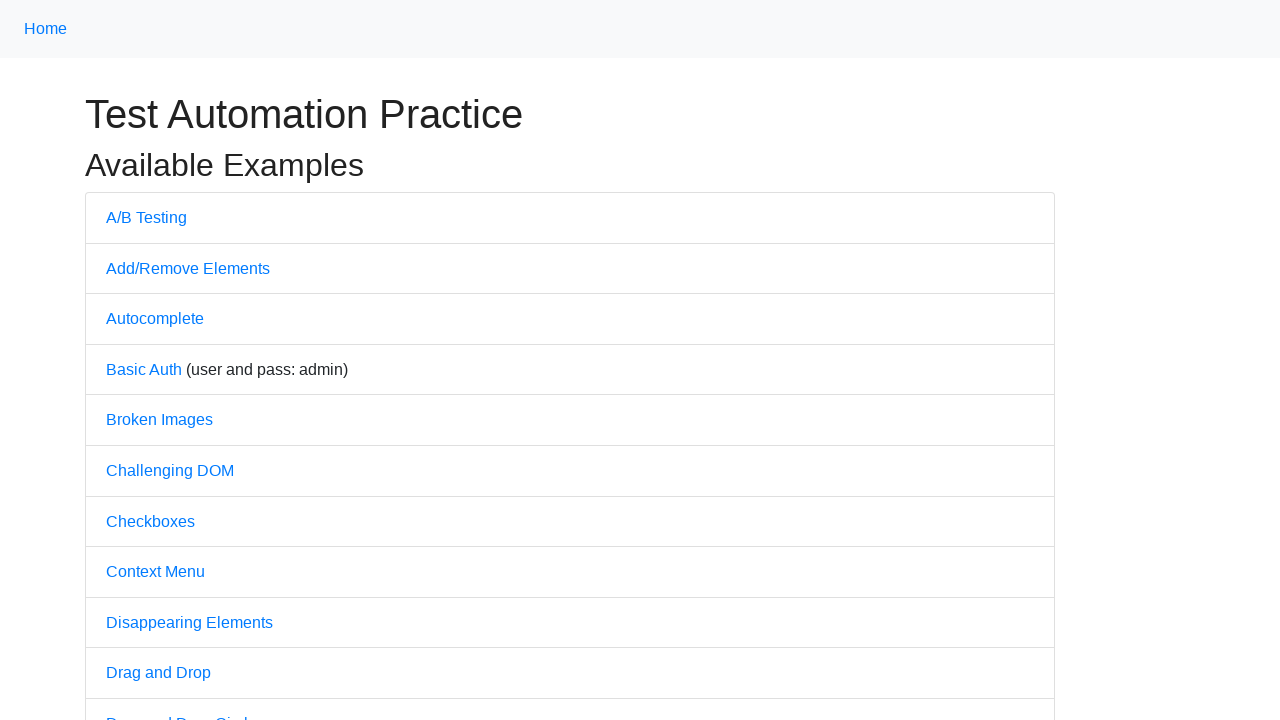

Clicked on Checkboxes link to navigate to checkboxes page at (150, 521) on text='Checkboxes'
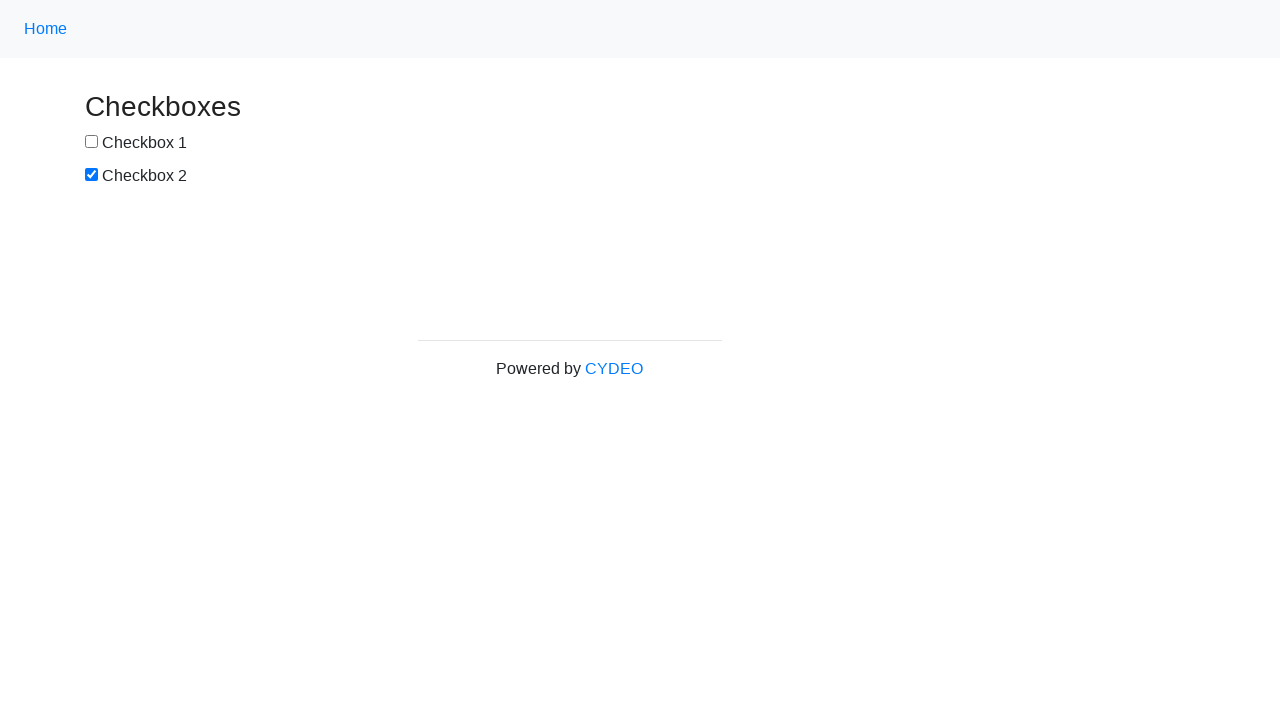

Located checkbox 1 (box1)
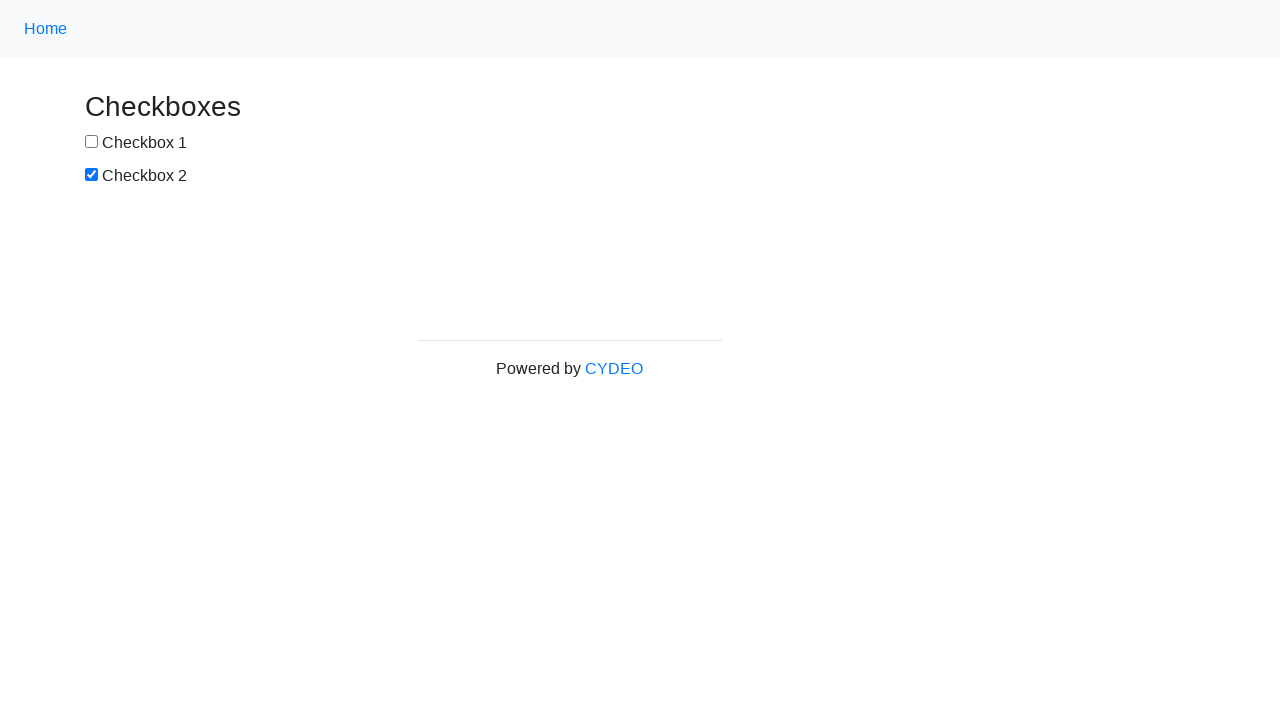

Located checkbox 2 (box2)
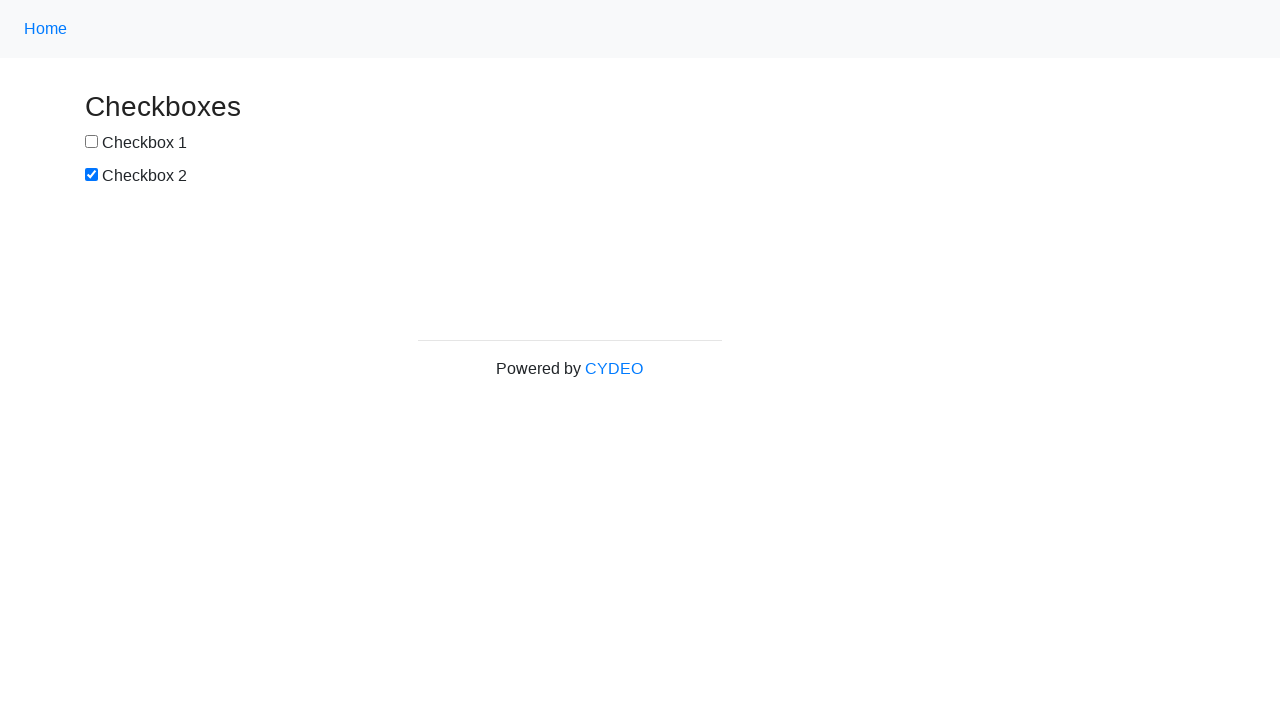

Verified checked state of checkbox 1
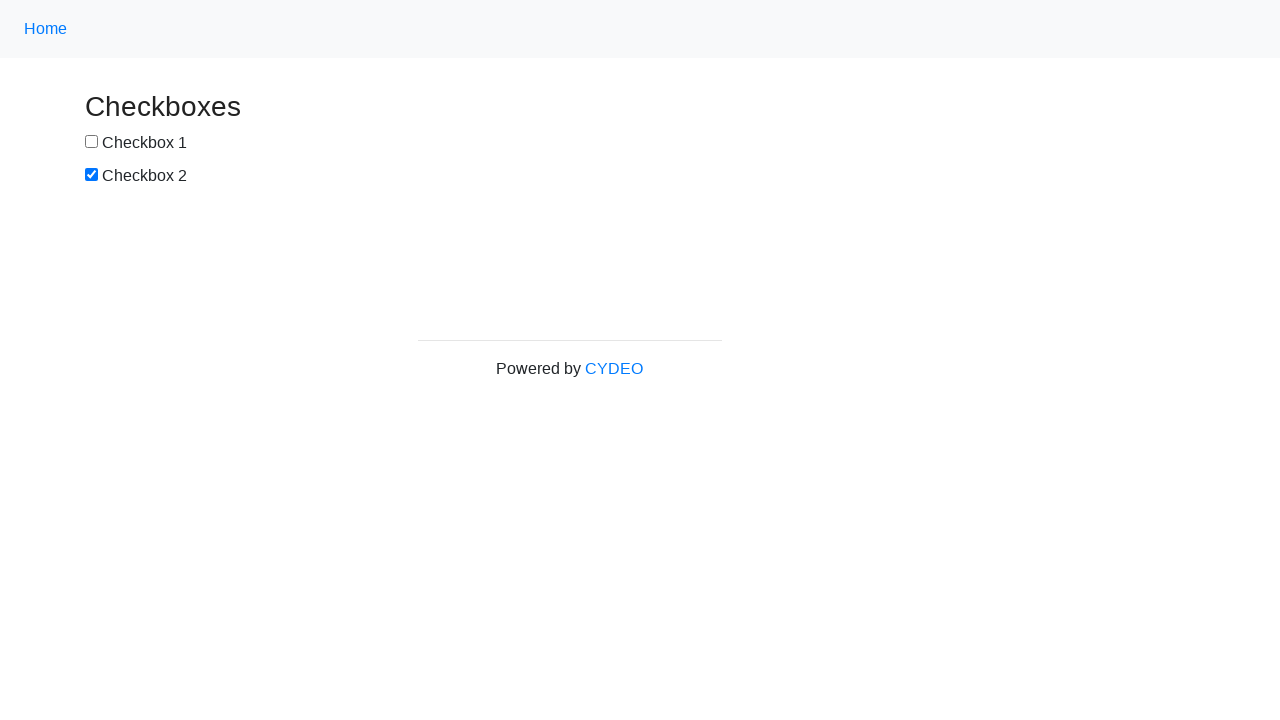

Verified checked state of checkbox 2
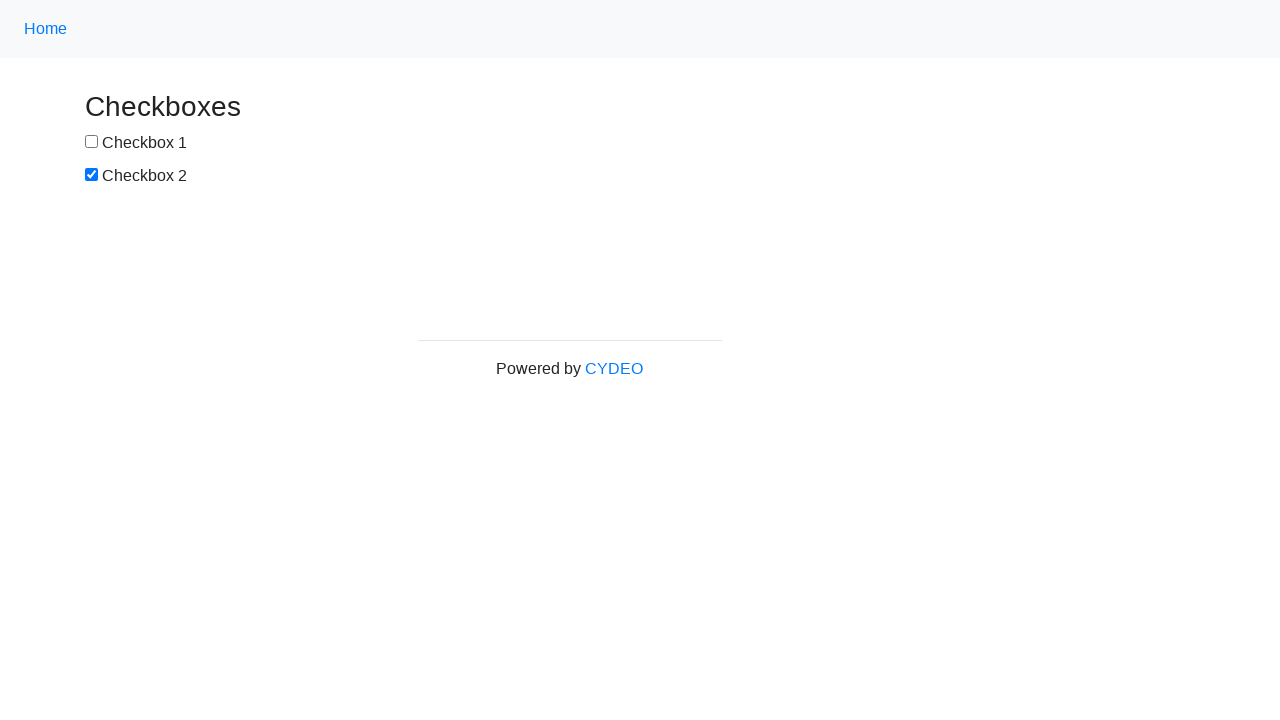

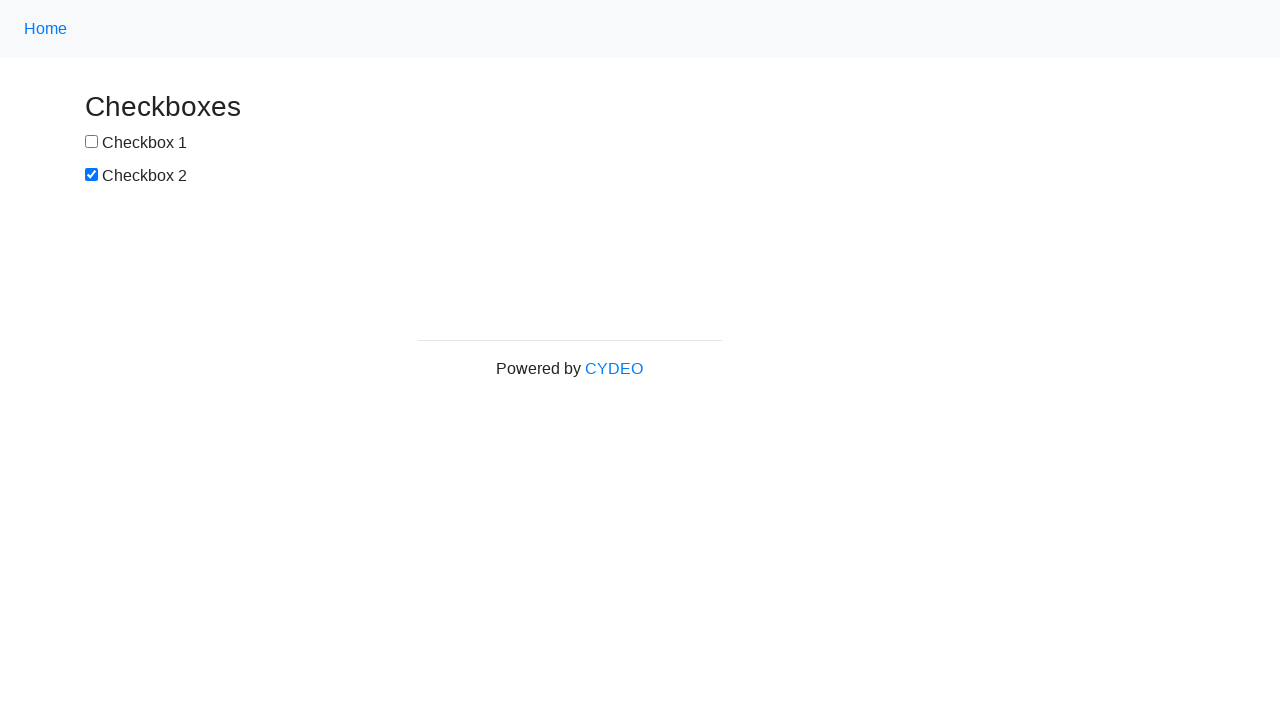